Tests dynamic content loading by clicking a button and waiting for dynamically loaded content to appear

Starting URL: http://the-internet.herokuapp.com/dynamic_loading/2

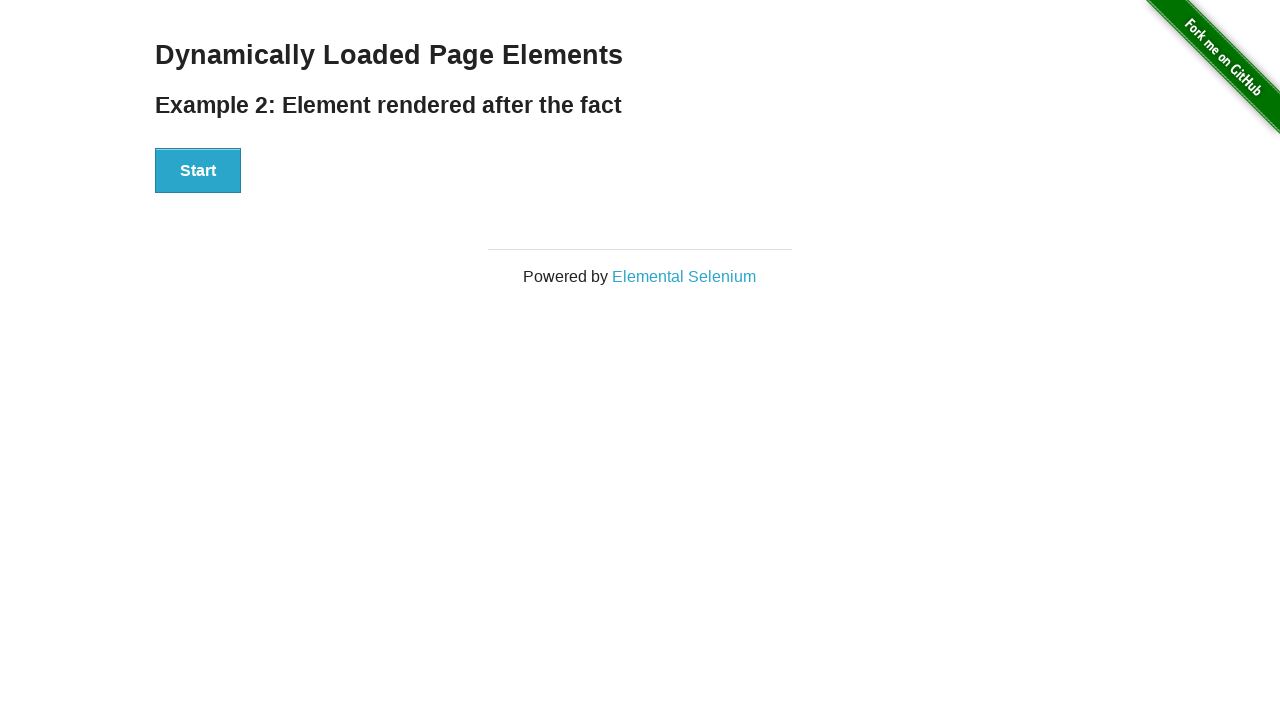

Clicked Start button to trigger dynamic content loading at (198, 171) on #start > button:nth-child(1)
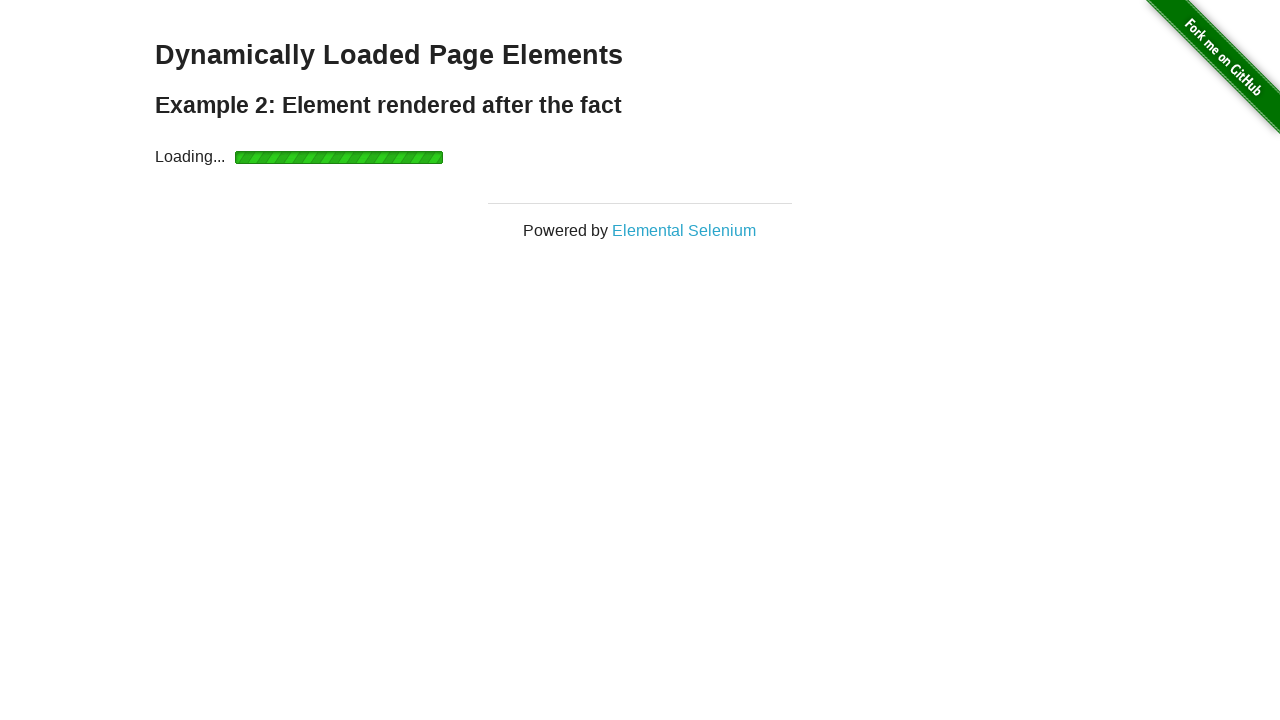

Dynamic content loaded and finish element became visible
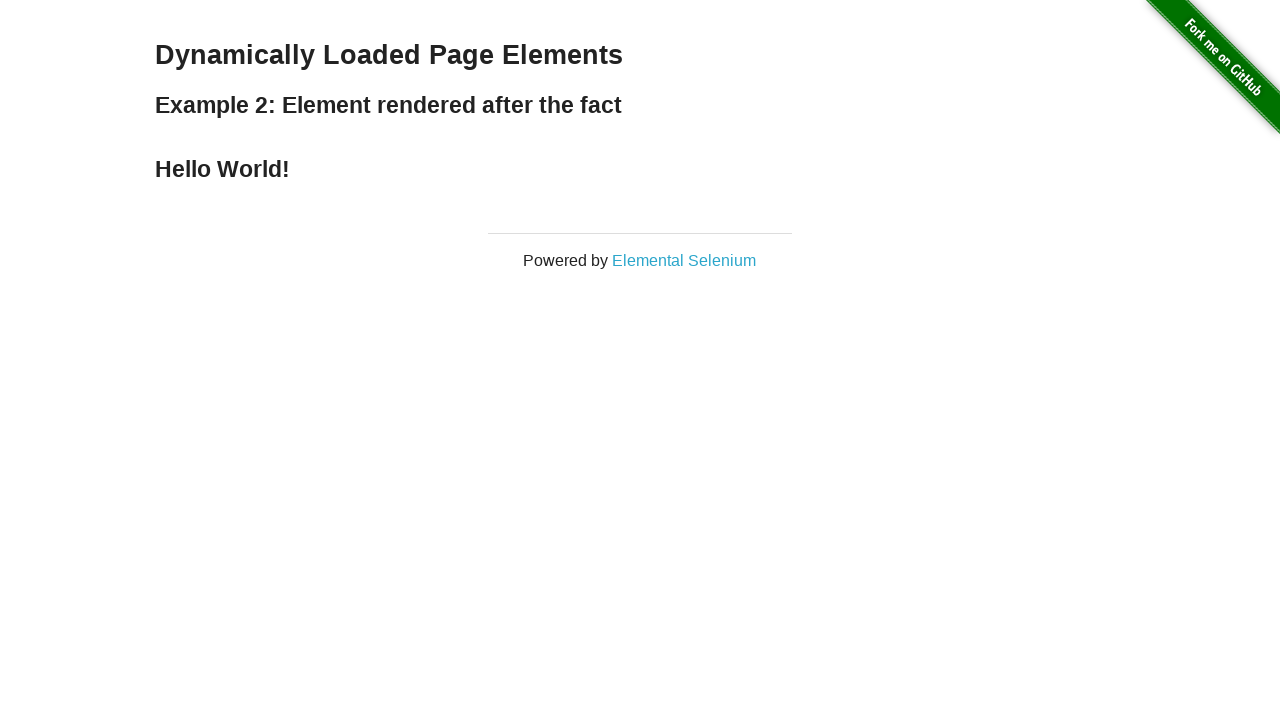

Retrieved text from dynamic element: 'Hello World!'
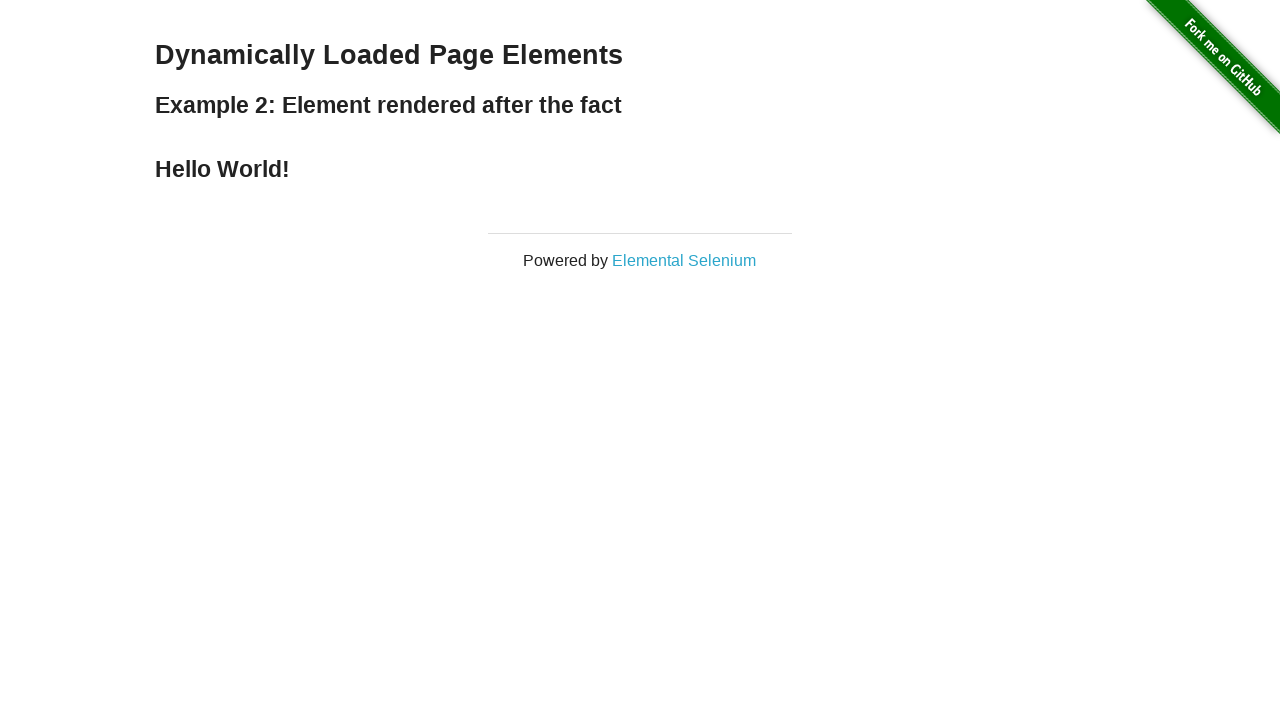

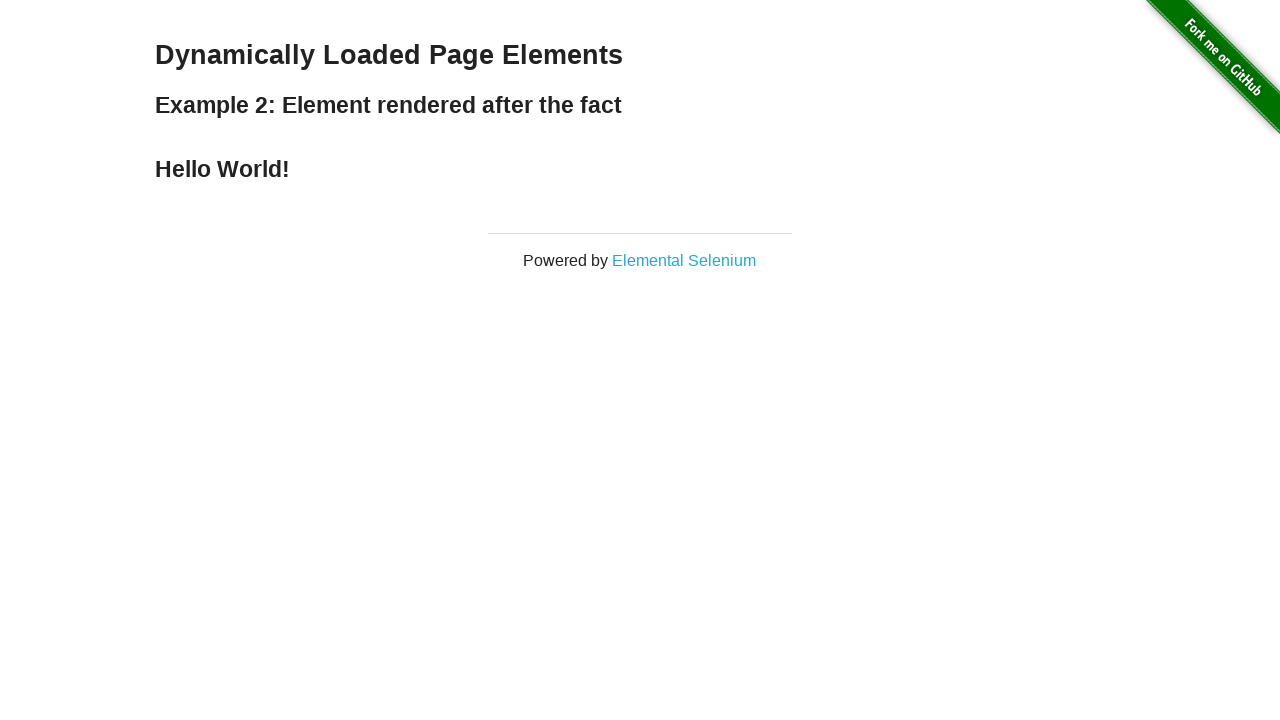